Navigates to the clubs/groups page by clicking the first menu item and verifies that club listings are displayed on the page

Starting URL: https://speak-ukrainian.org.ua/

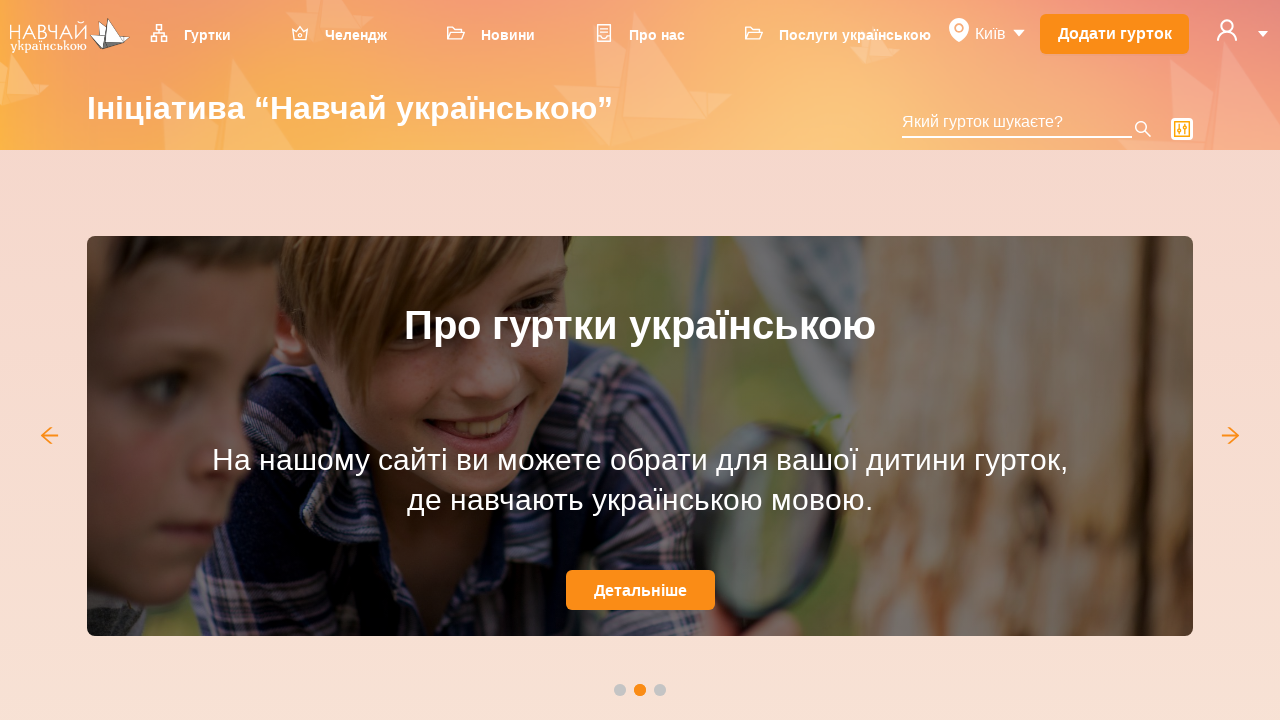

Clicked the first menu item to navigate to clubs/groups page at (200, 34) on ul.ant-menu-overflow.ant-menu.ant-menu-root.ant-menu-horizontal.ant-menu-light.n
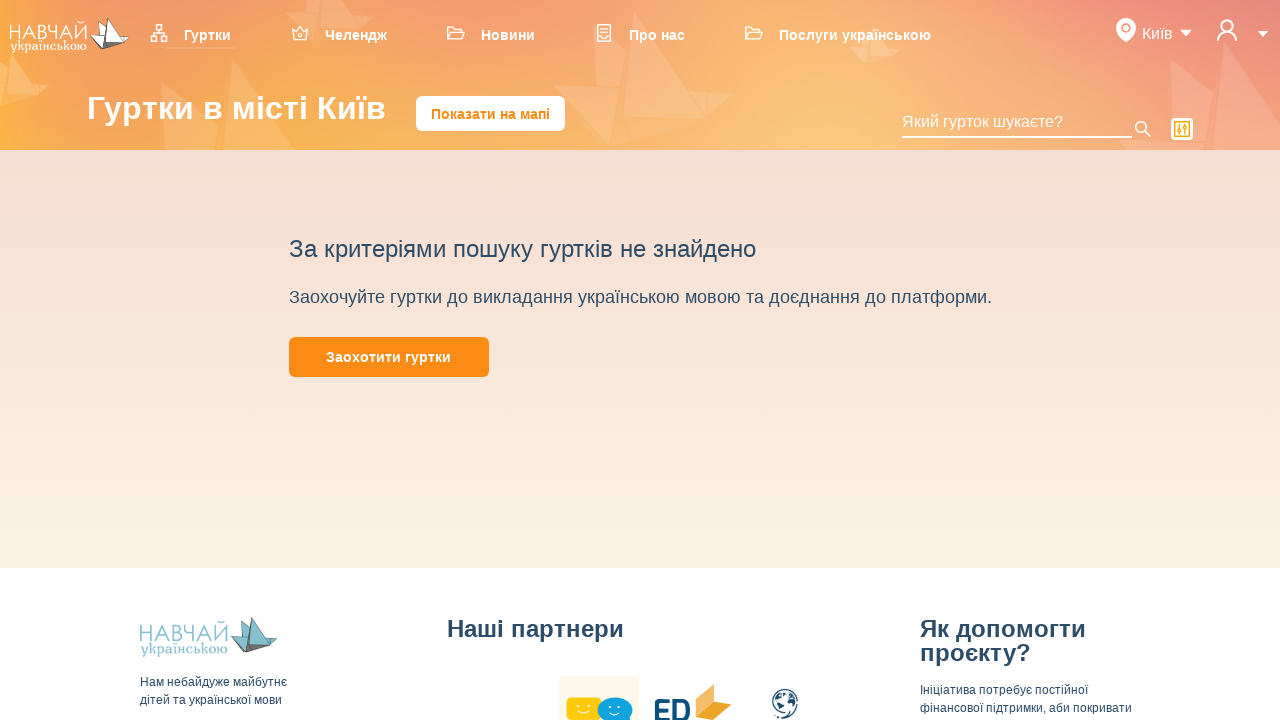

Waited for club listings to load on the page
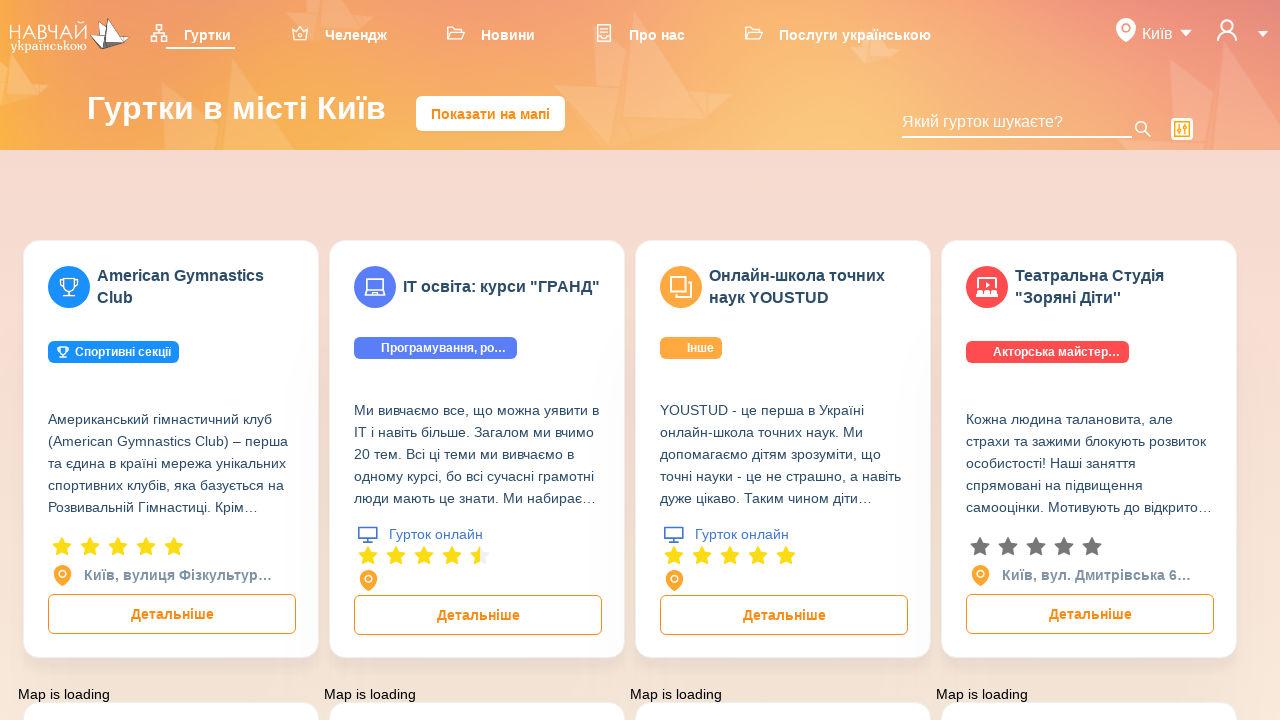

Located all club elements on the page
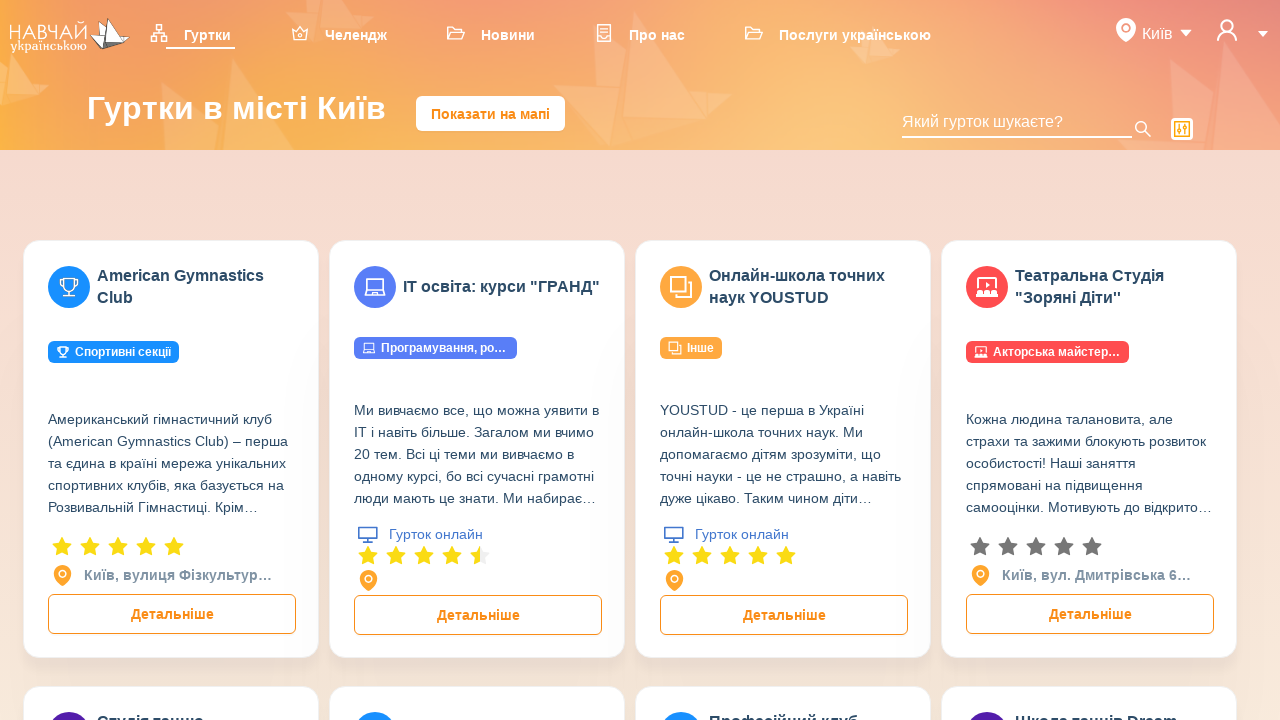

Verified that 8 club listings are displayed on the page
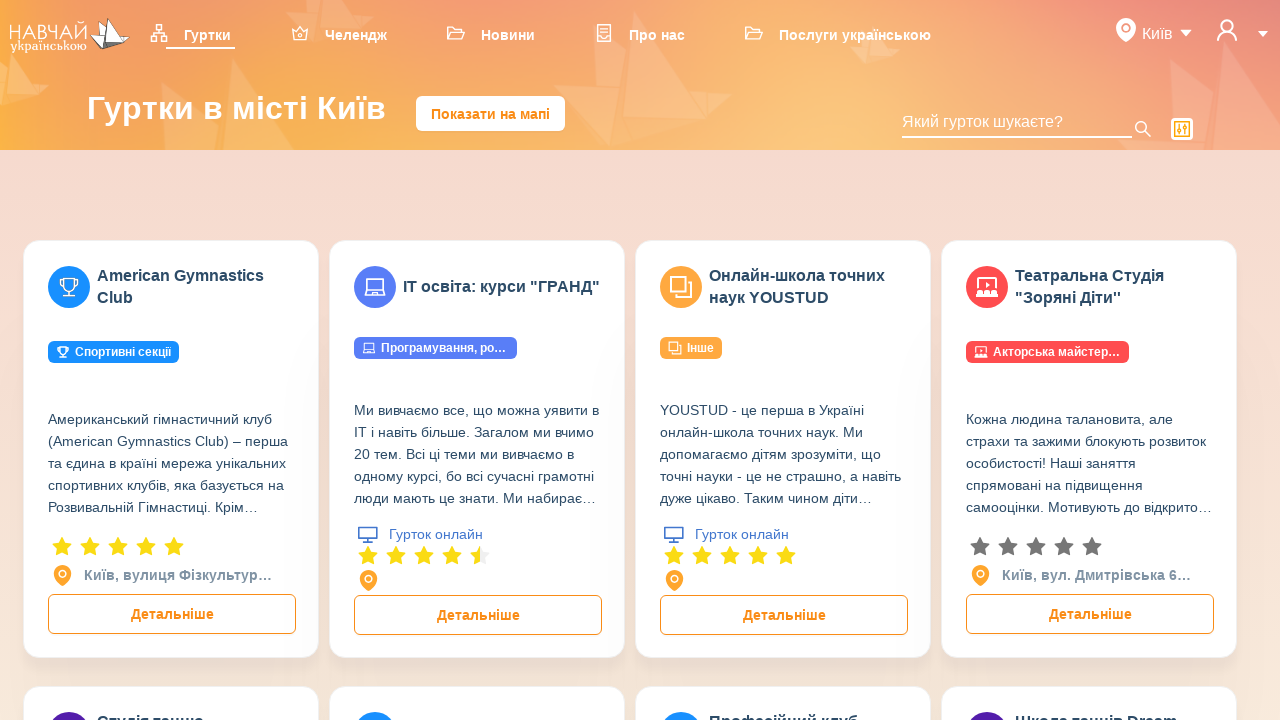

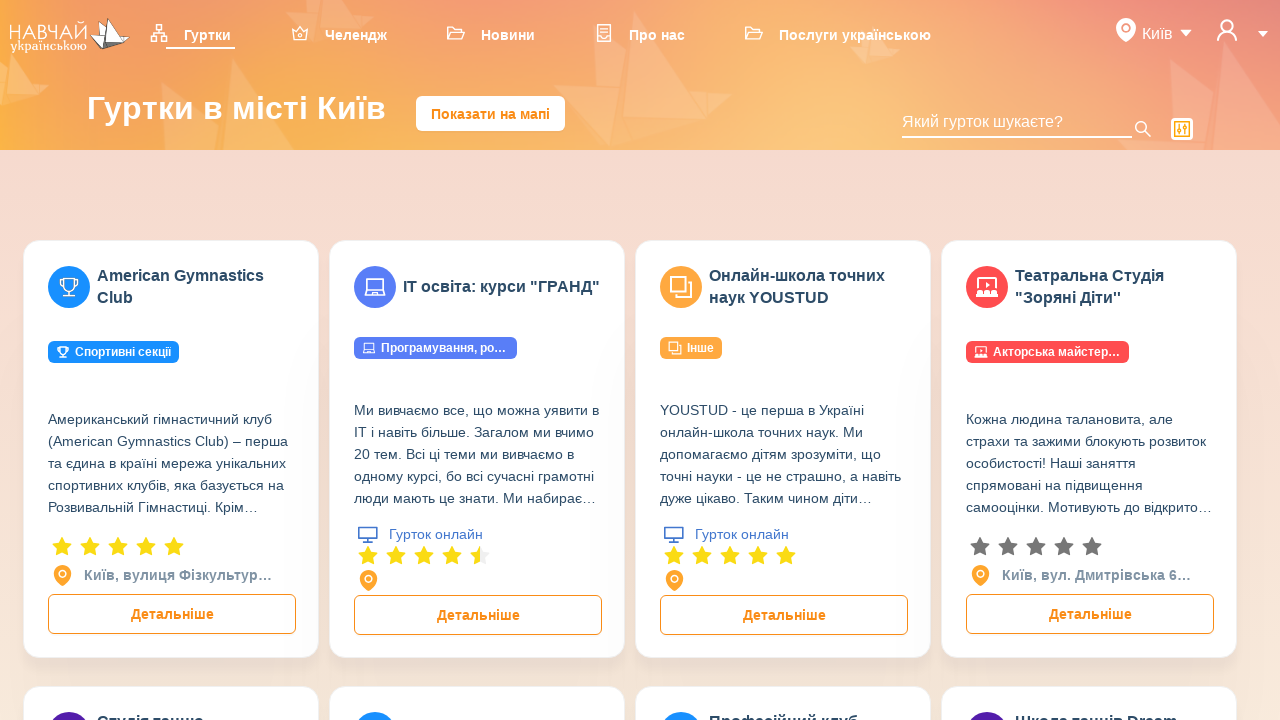